Tests dynamic page loading where an element is rendered after clicking a start button. Clicks the start button, waits for loading to complete, and verifies the finish text appears.

Starting URL: http://the-internet.herokuapp.com/dynamic_loading/2

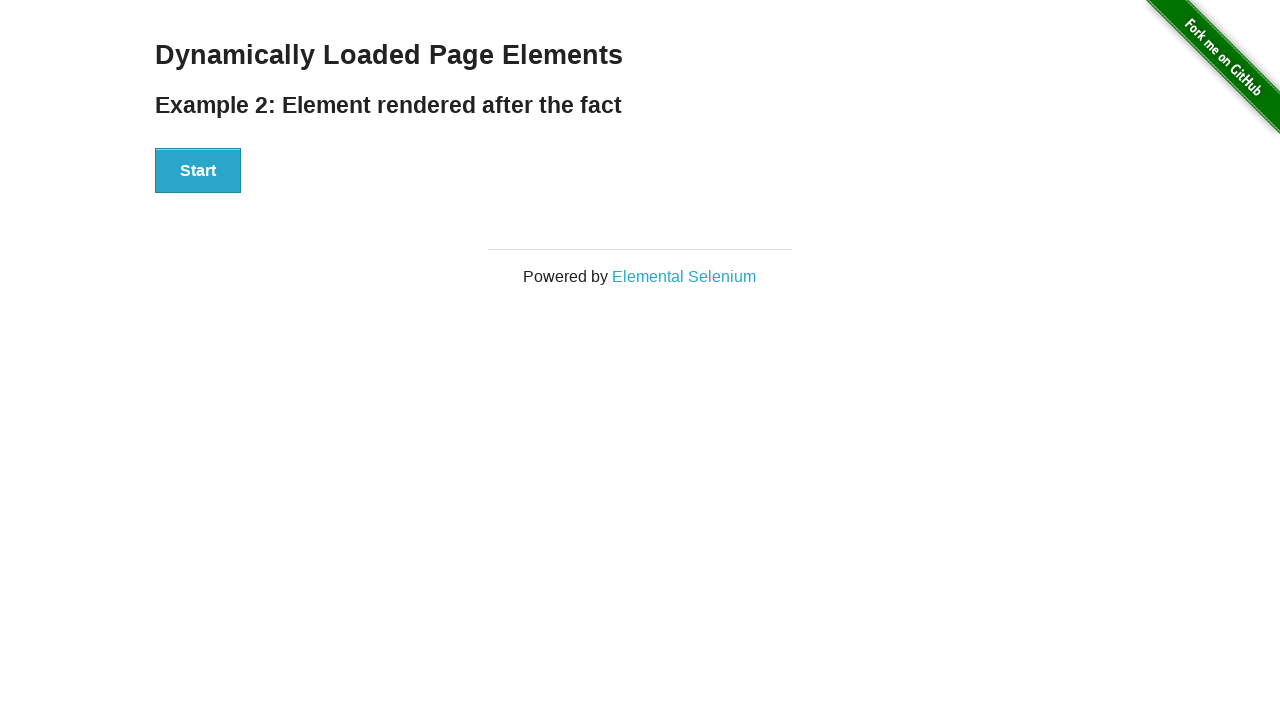

Clicked start button to trigger dynamic loading at (198, 171) on #start button
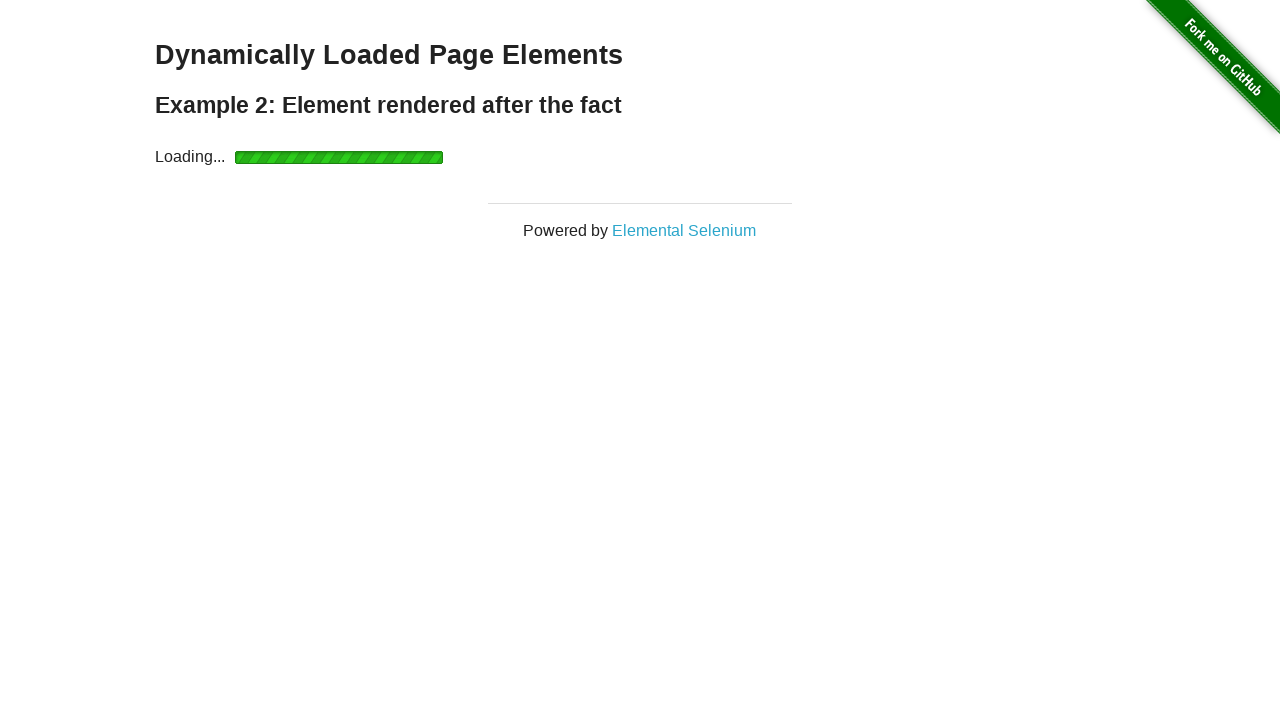

Waited for finish element to become visible after loading completes
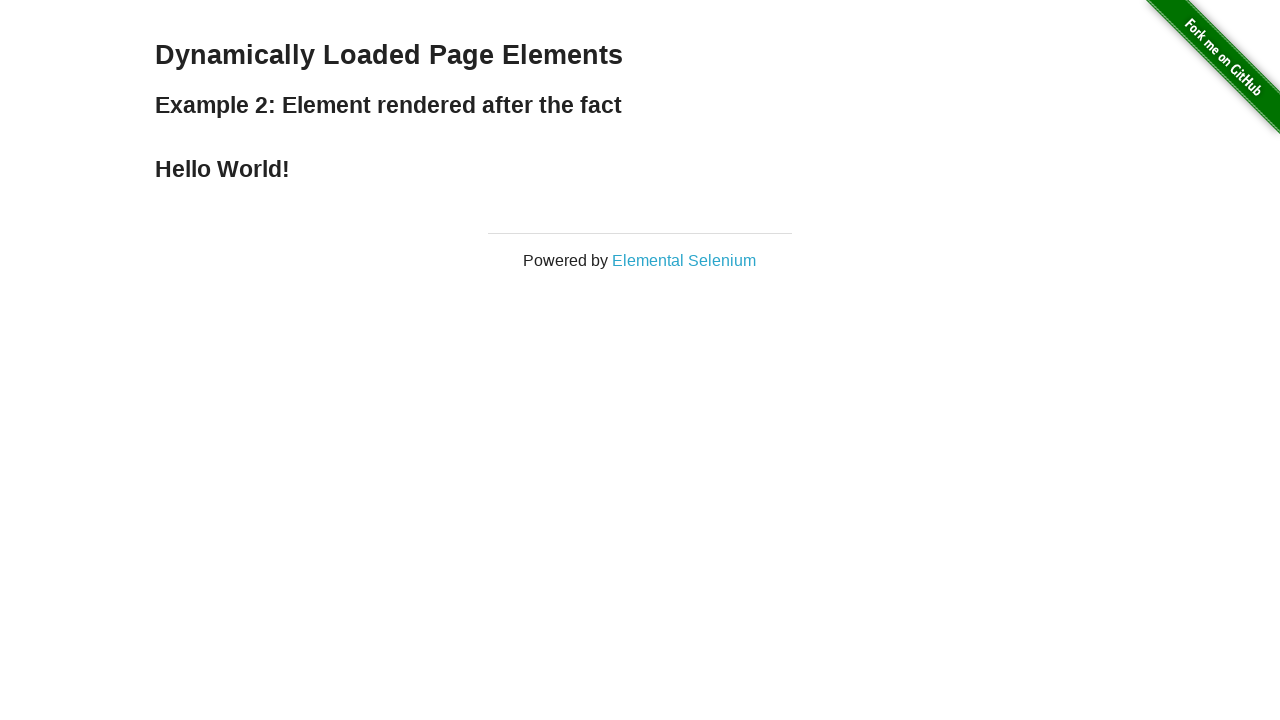

Verified finish element is visible on the page
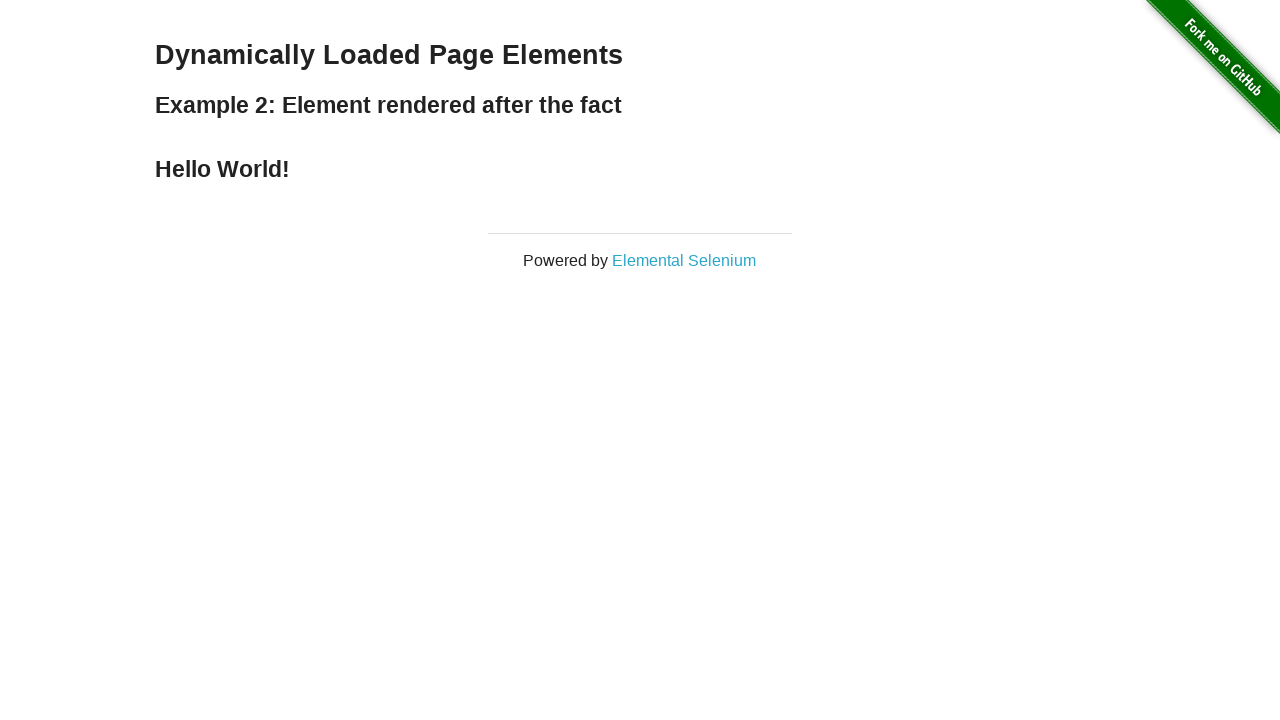

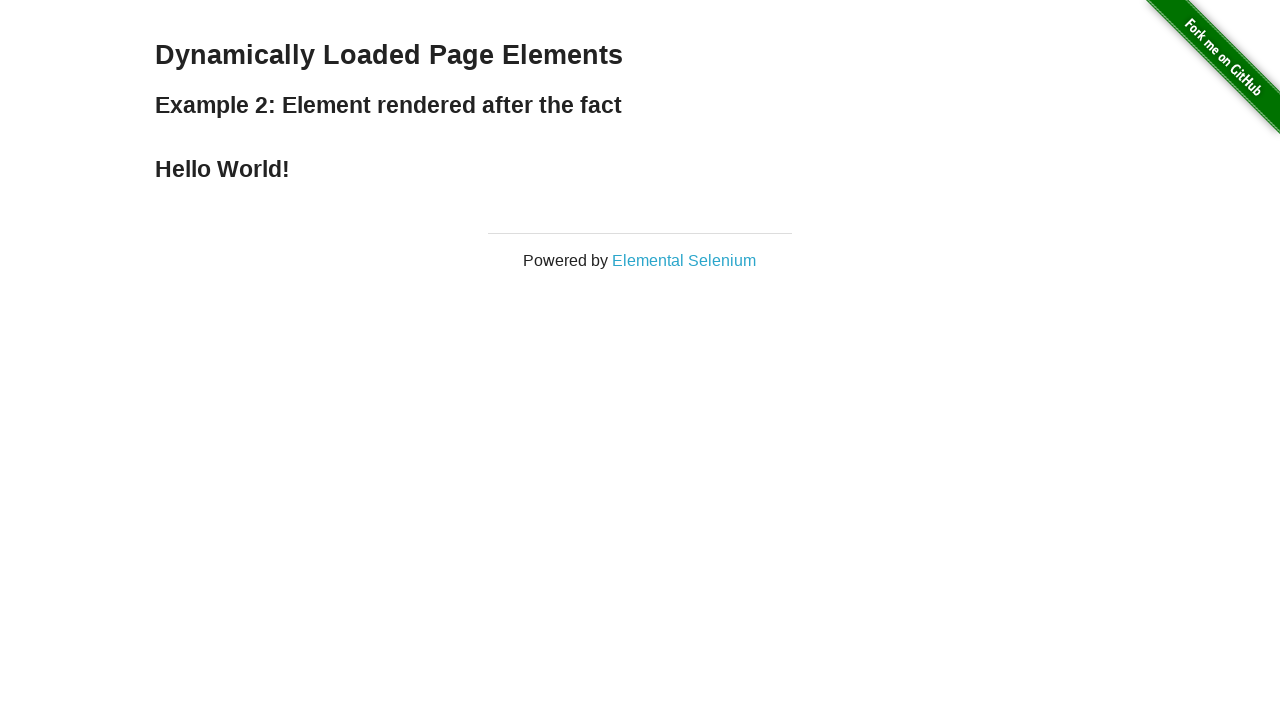